Tests keyboard interactions on a form by clicking an input field and sending arrow down and enter key presses

Starting URL: https://formy-project.herokuapp.com/keypress

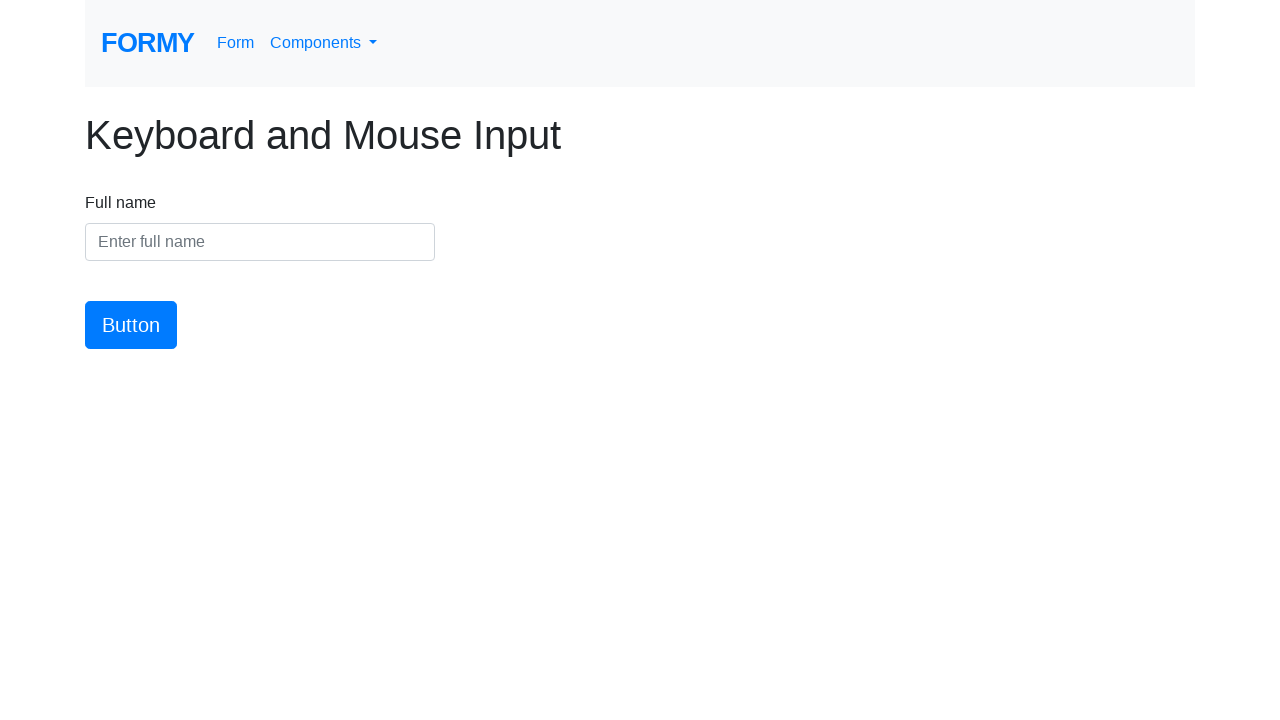

Clicked on text input field at (260, 242) on xpath=//input[@type='text']
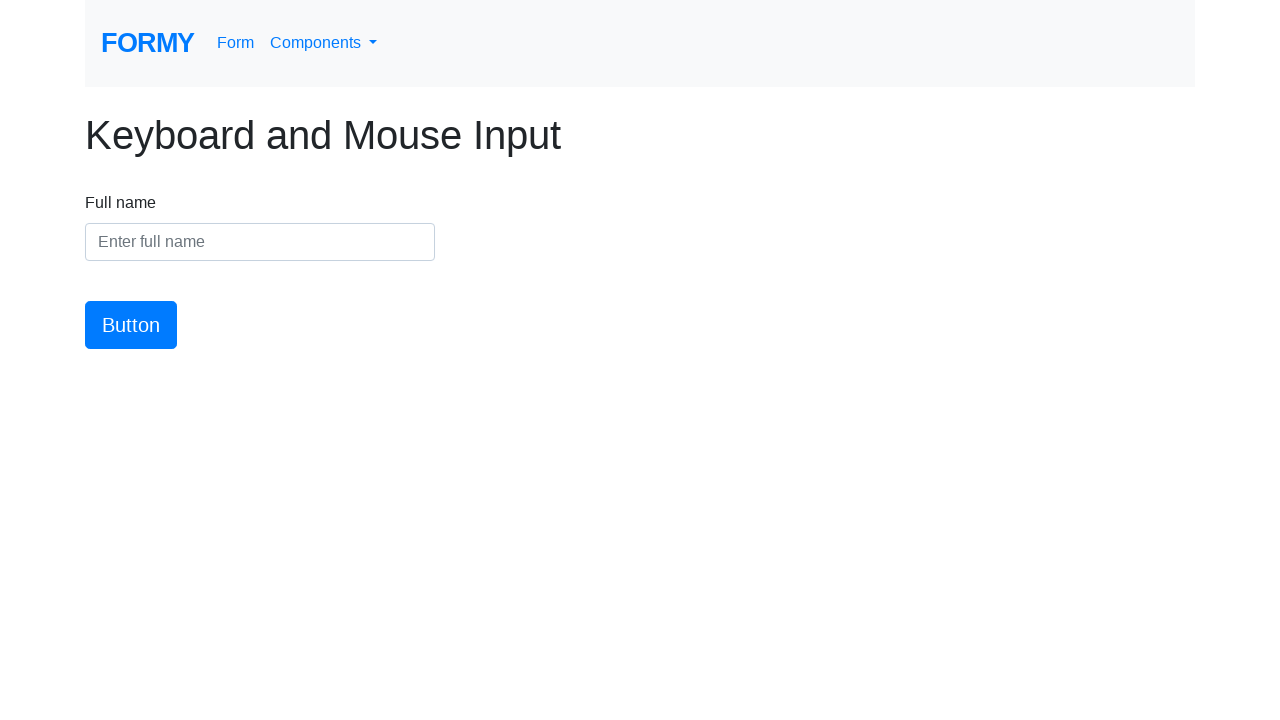

Pressed ArrowDown key on input field on xpath=//input[@type='text']
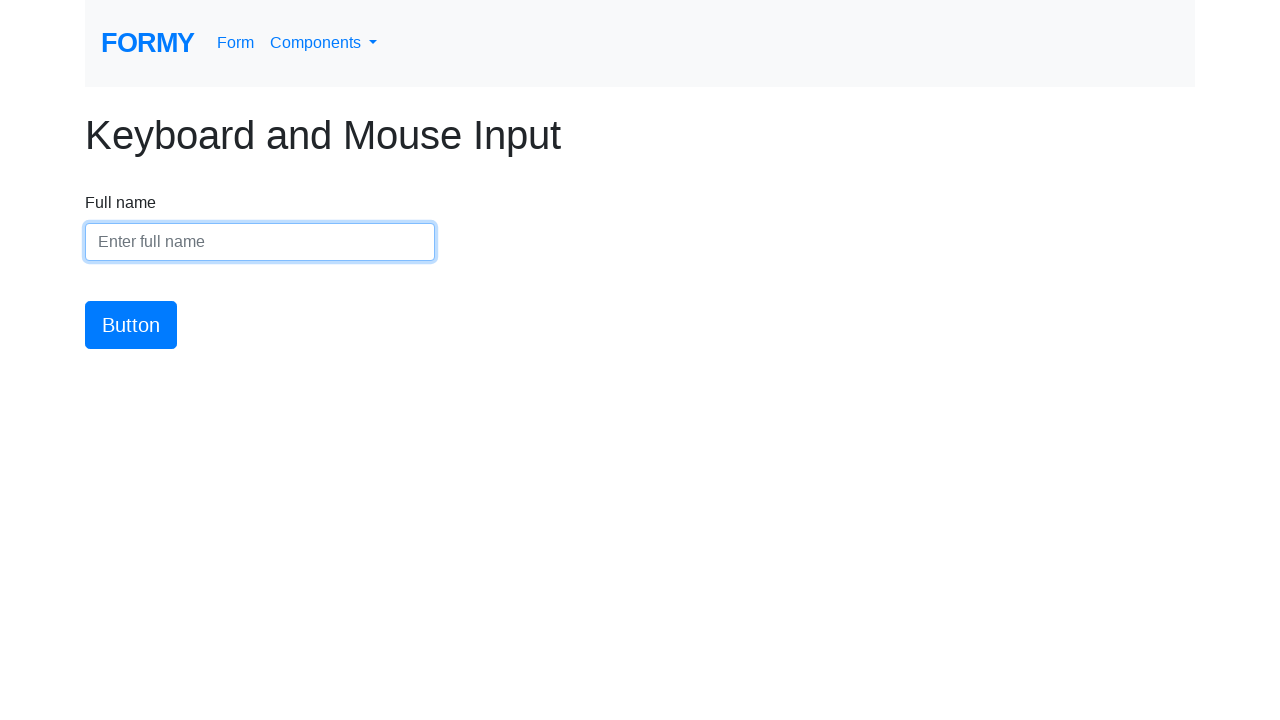

Pressed Enter key
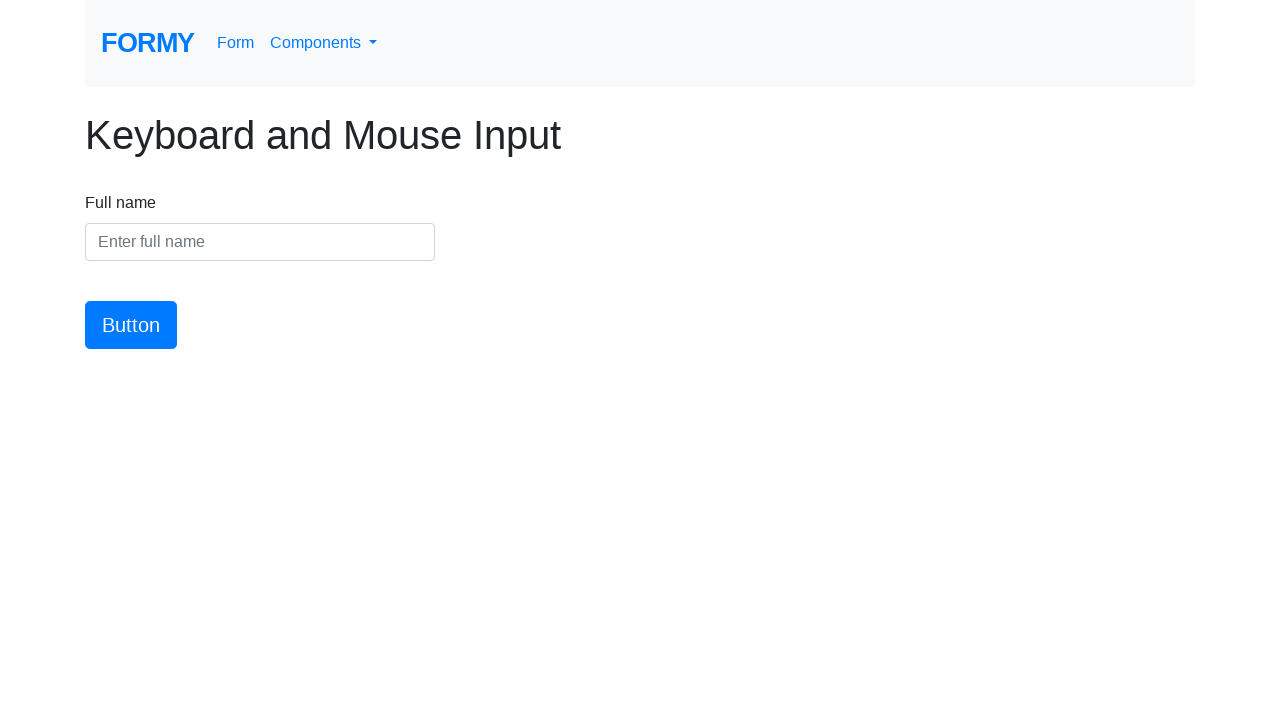

Pressed ArrowDown key again
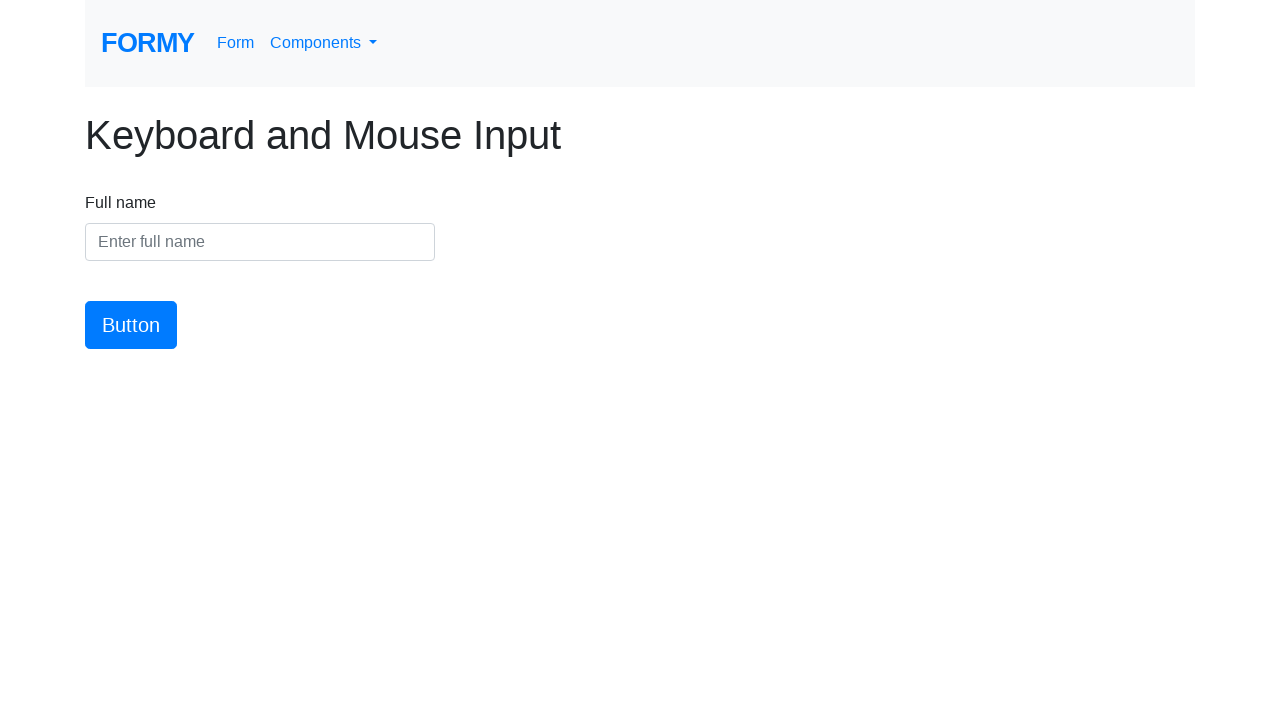

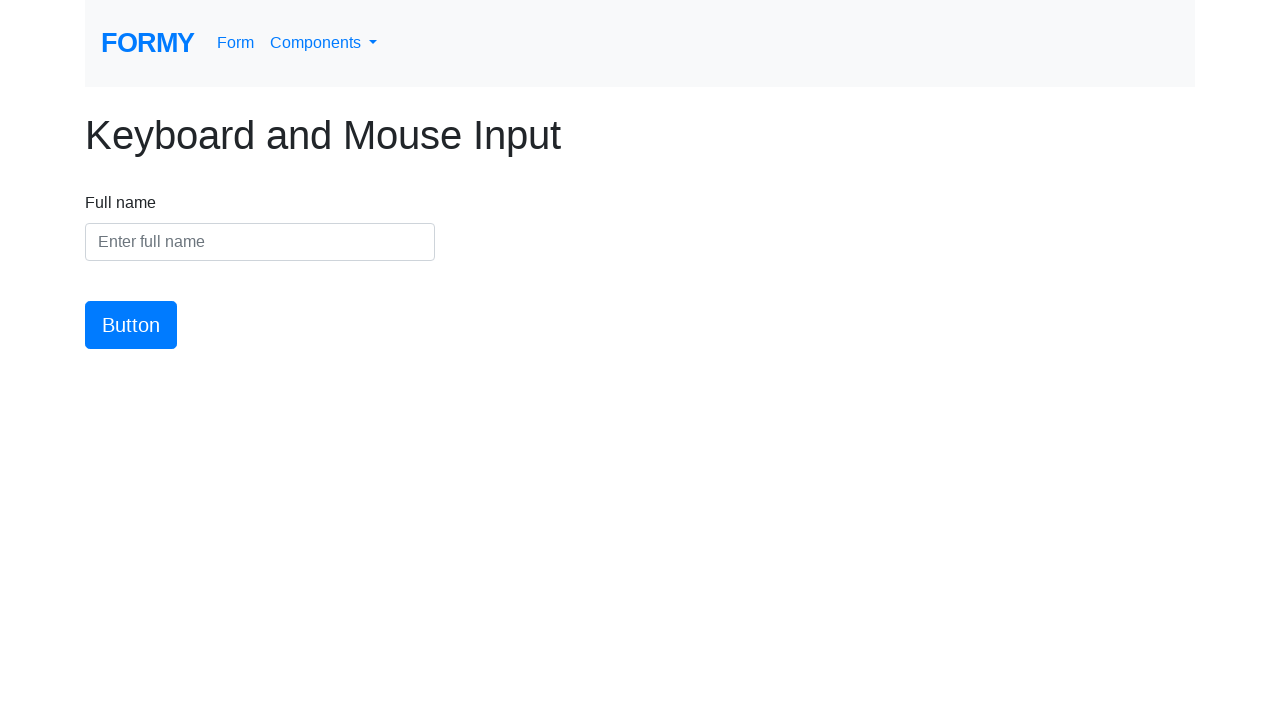